Tests drag and drop functionality by dragging an image element into a box element on a form testing website

Starting URL: https://formy-project.herokuapp.com/dragdrop

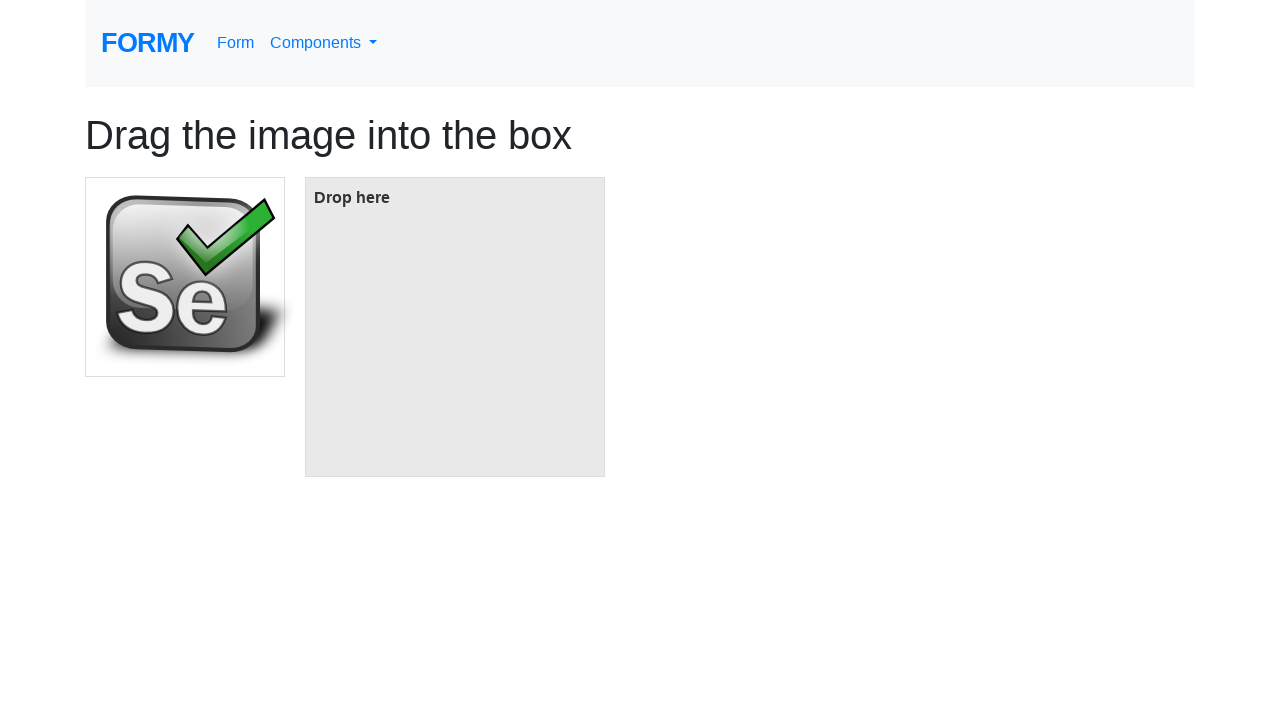

Navigated to drag and drop test page
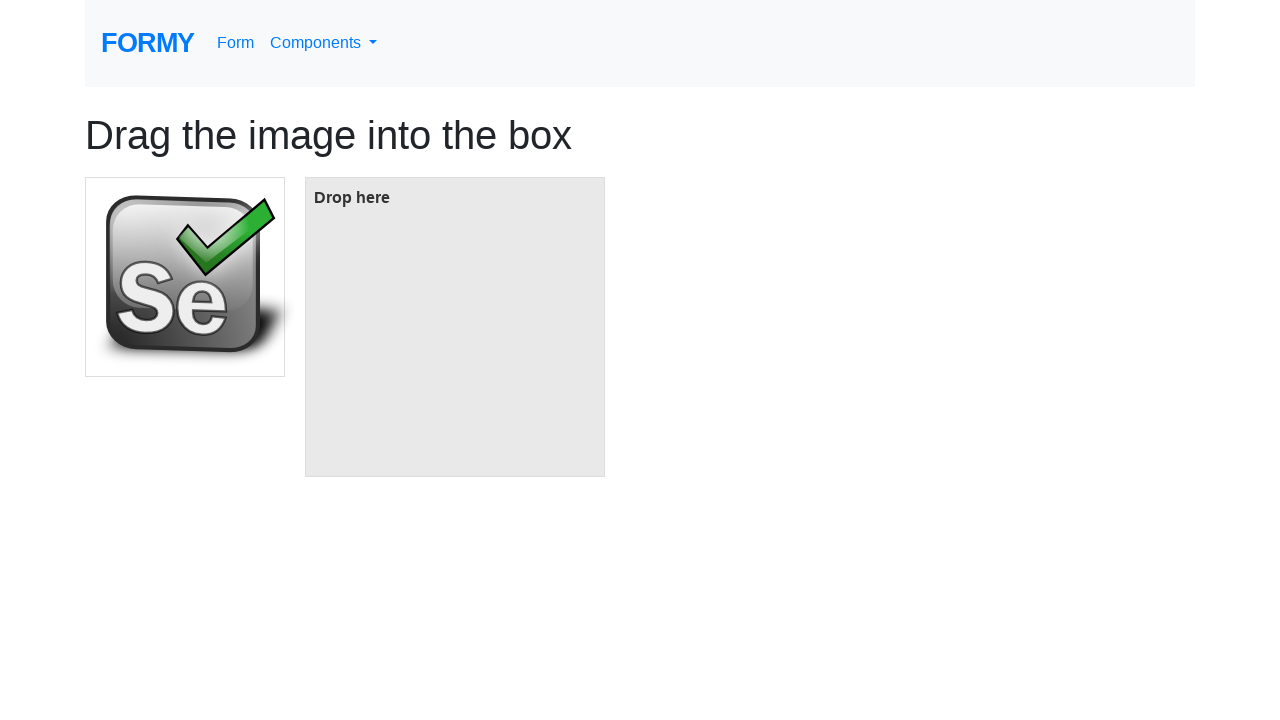

Located image element to drag
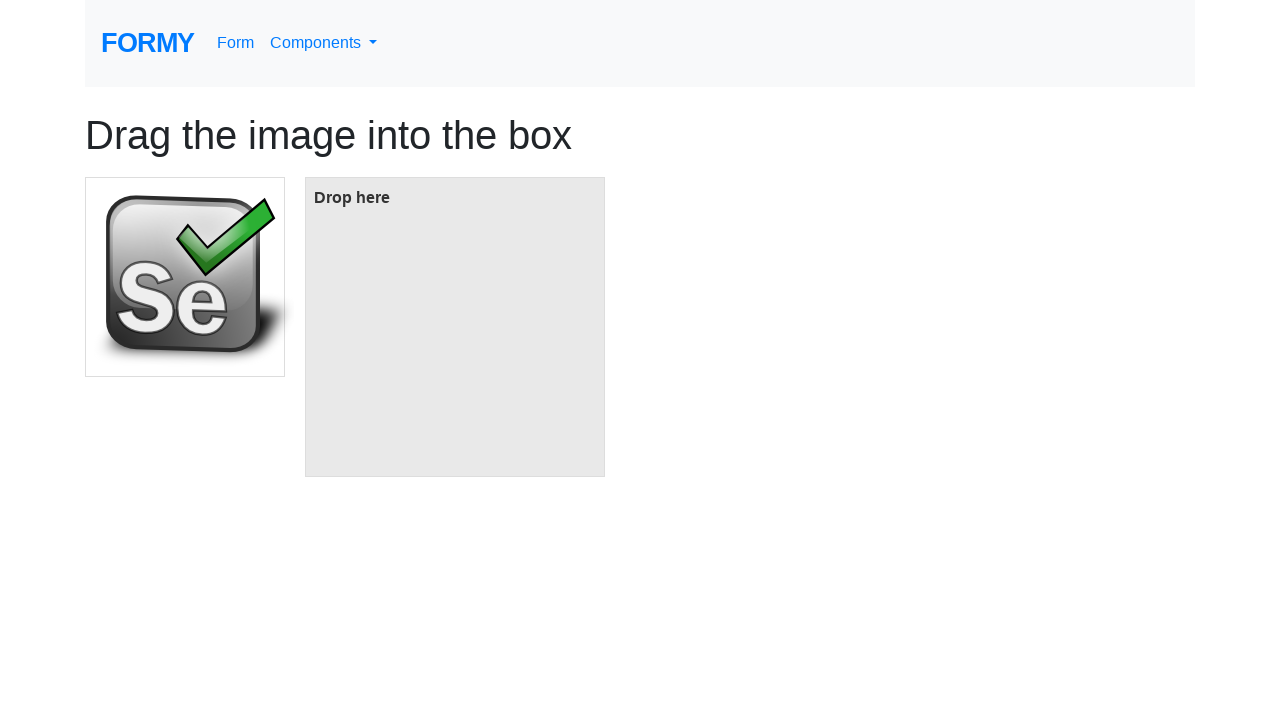

Located target box element
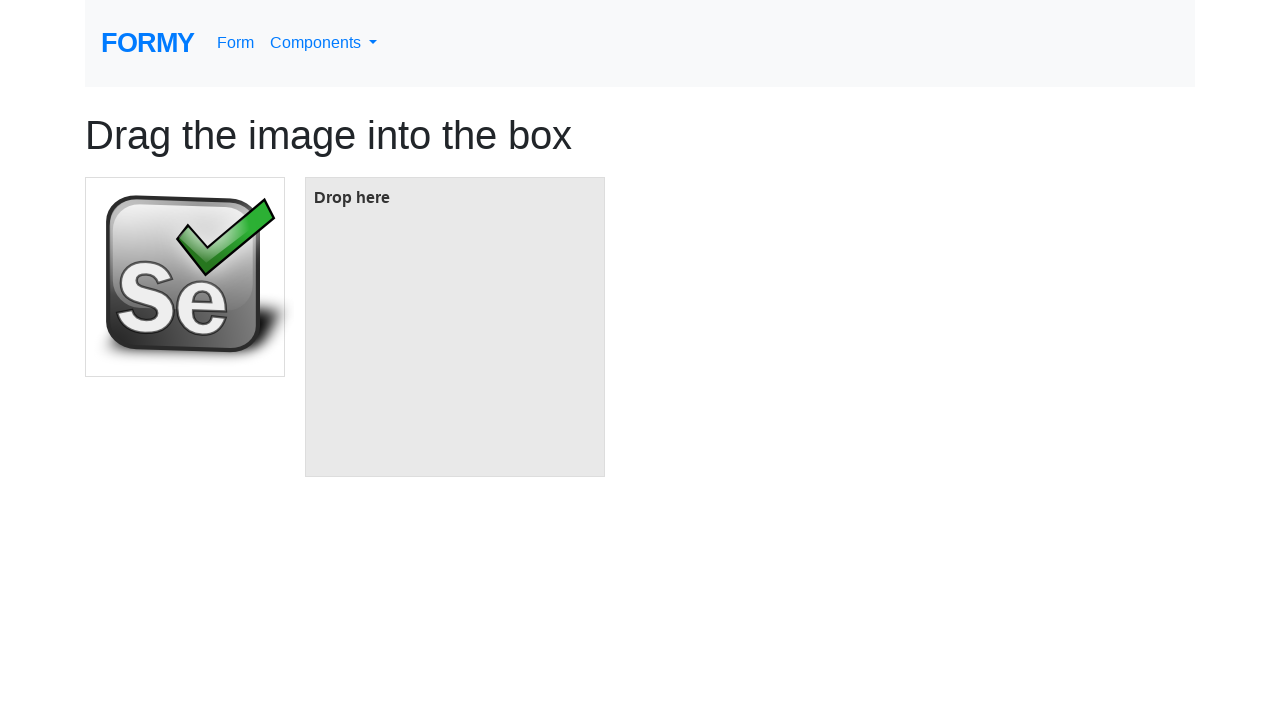

Dragged image element into box element at (455, 327)
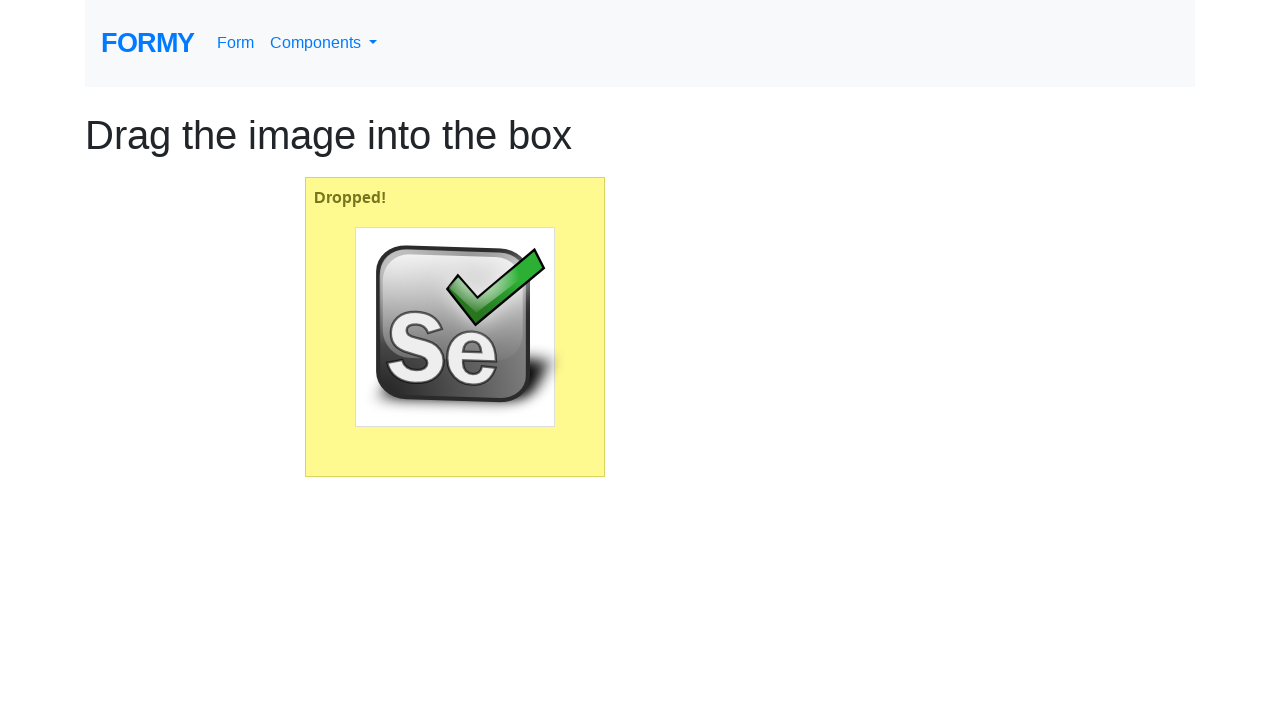

Waited for drag and drop operation to complete
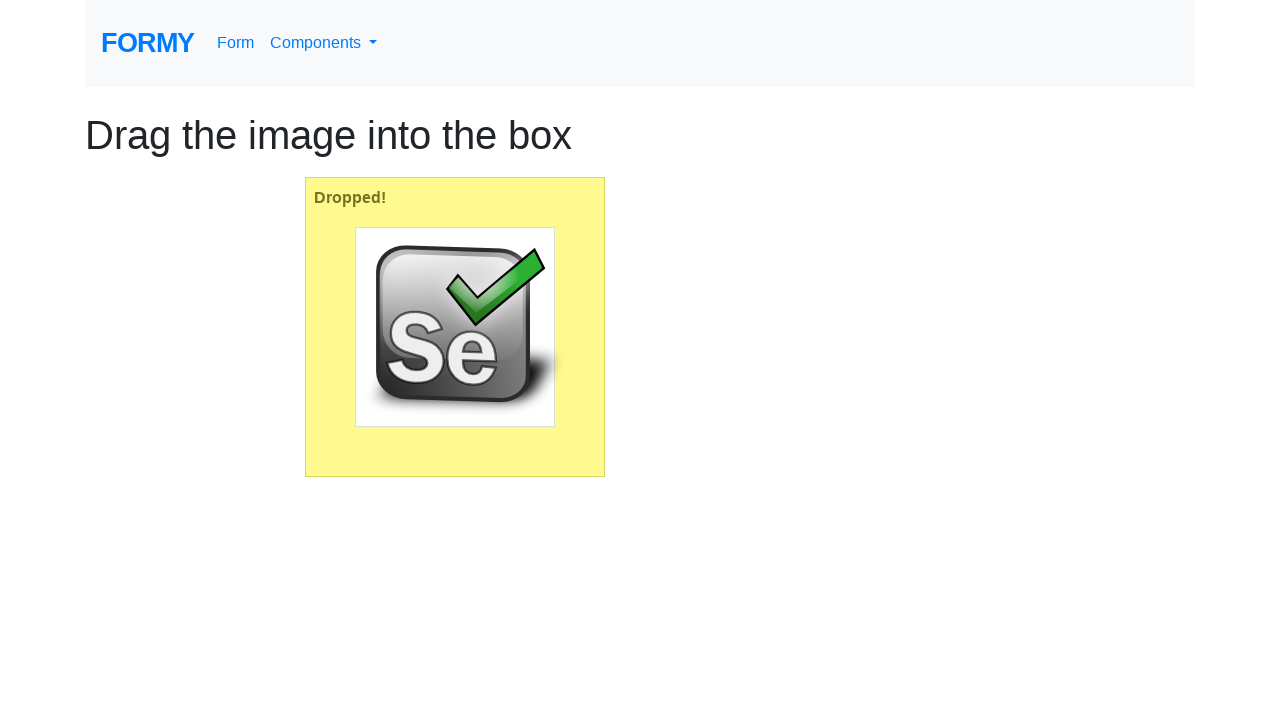

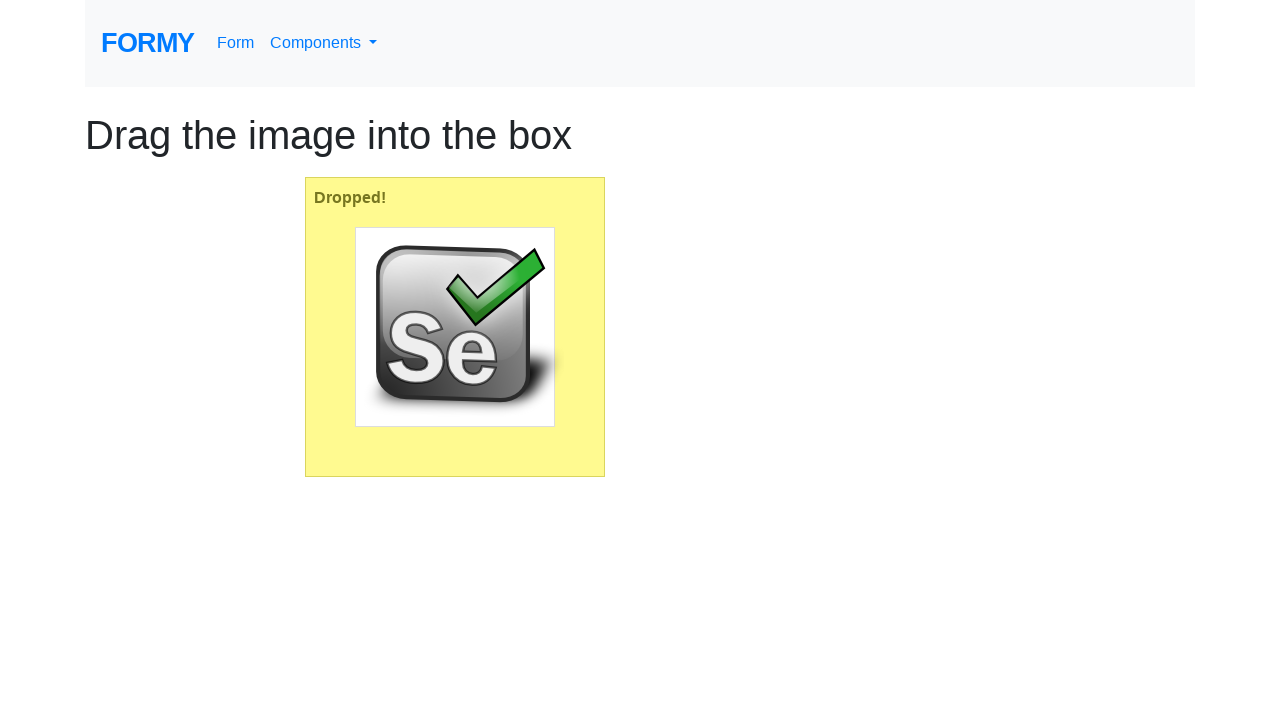